Tests finding an element by its name attribute and retrieves various attribute values from a button element

Starting URL: https://kristinek.github.io/site/examples/locators

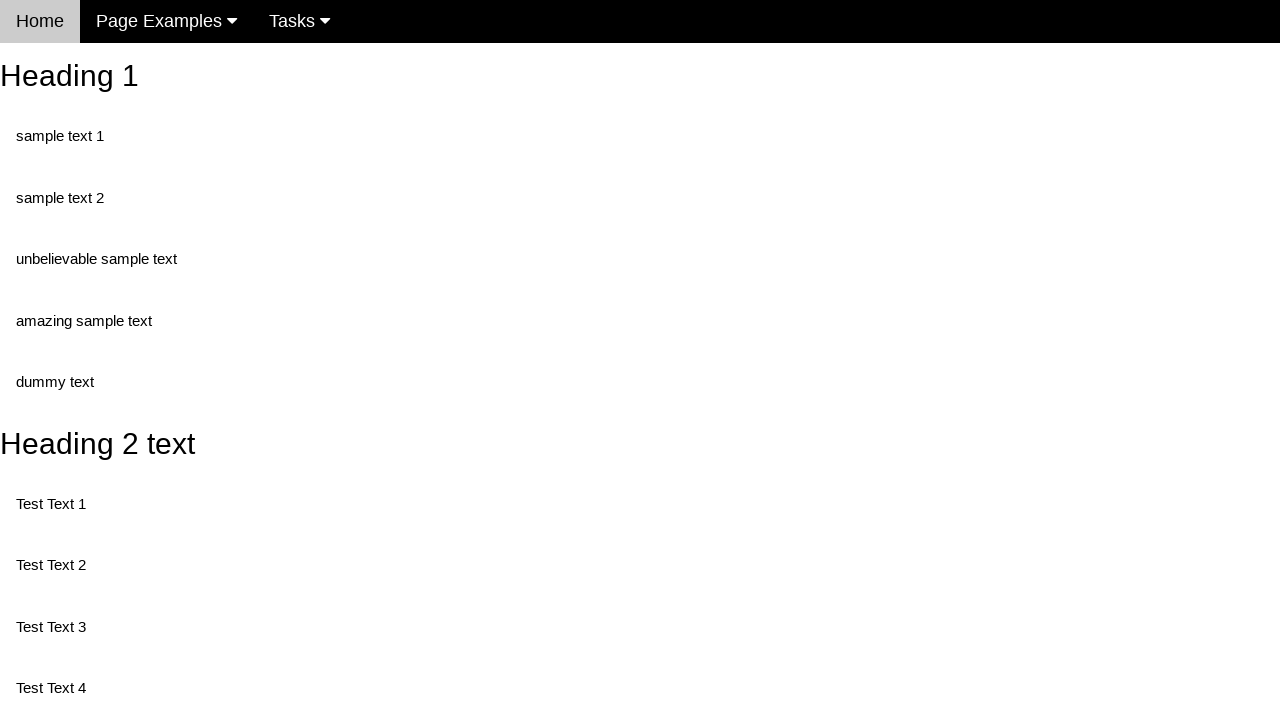

Navigated to locators example page
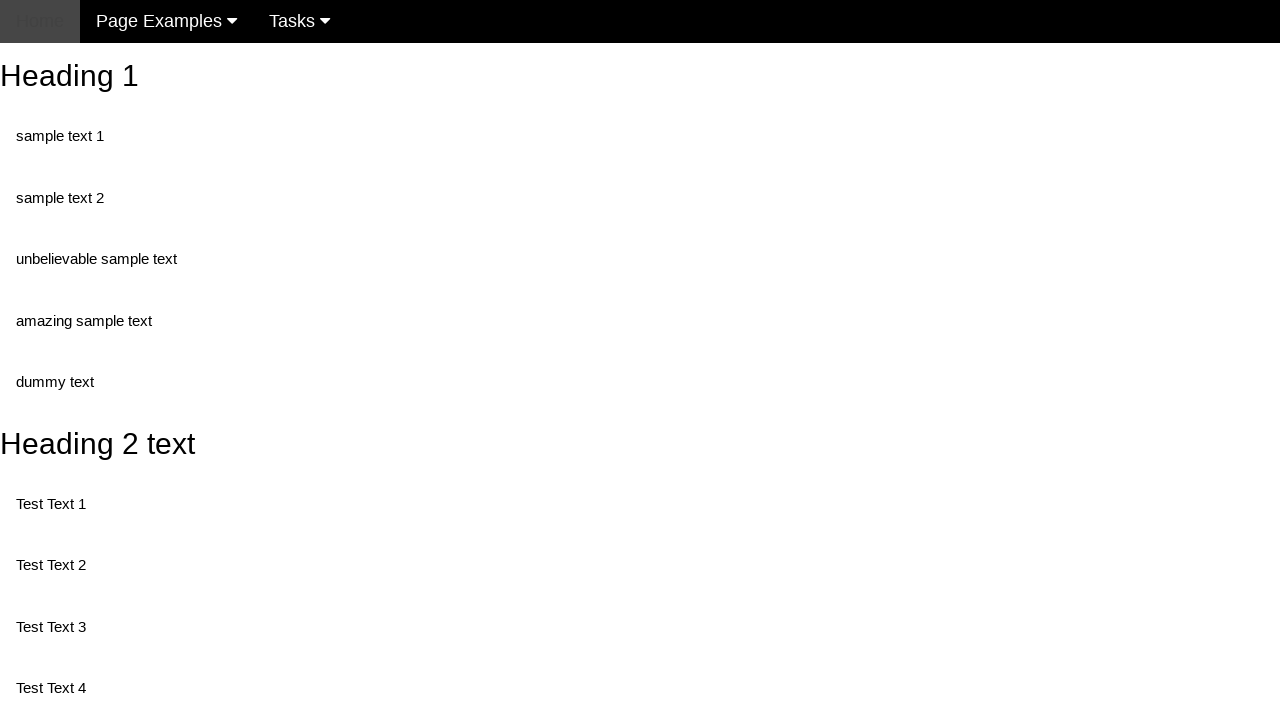

Located button element by name attribute 'randomButton1'
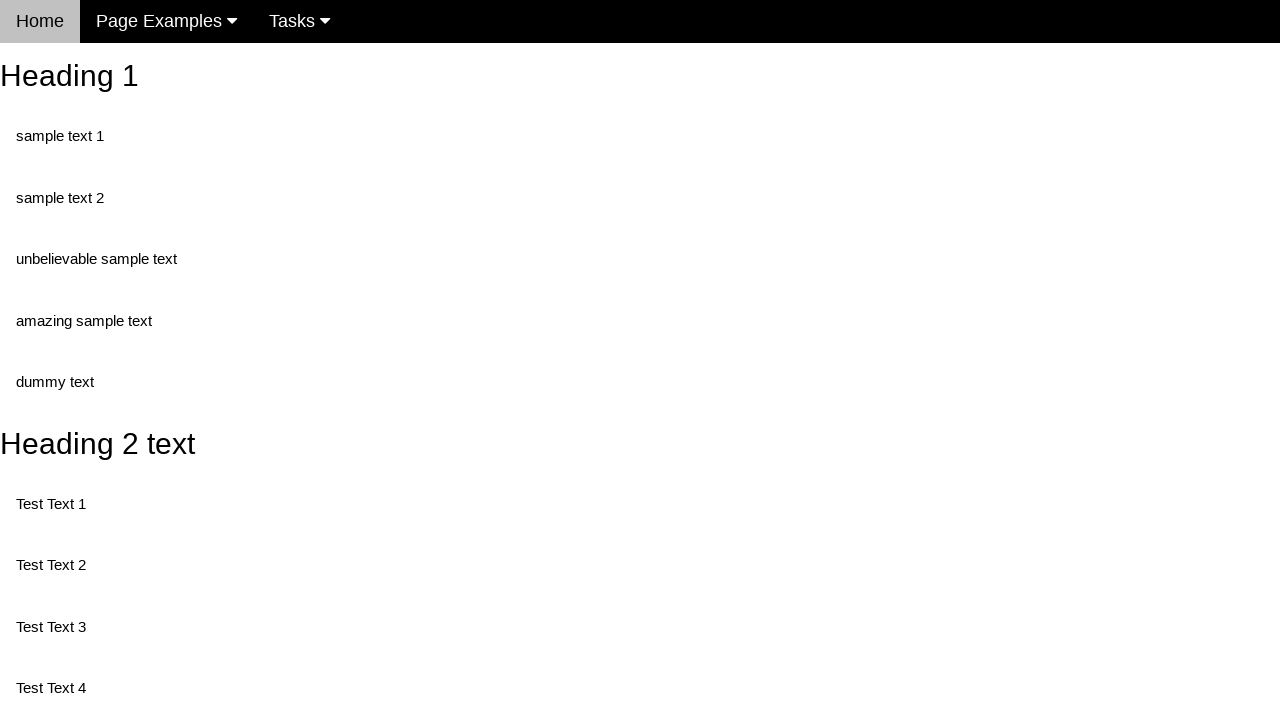

Button element is ready and visible
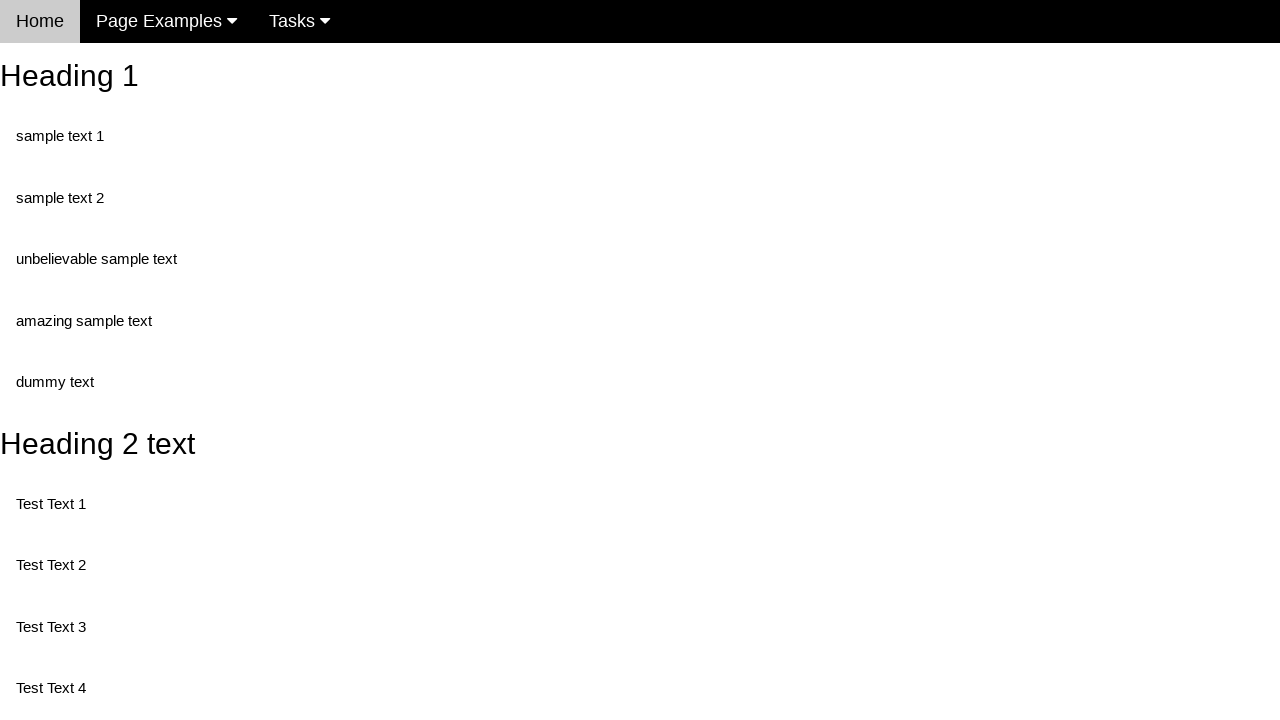

Retrieved value attribute from button
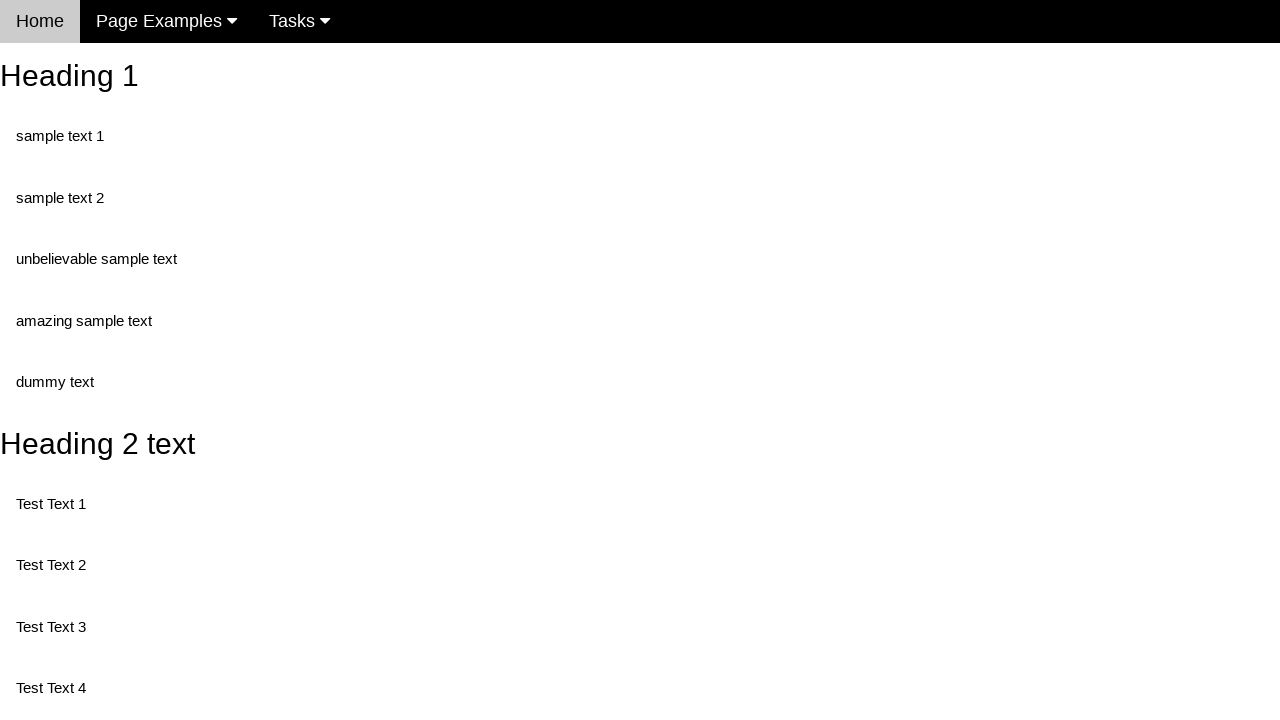

Retrieved type attribute from button
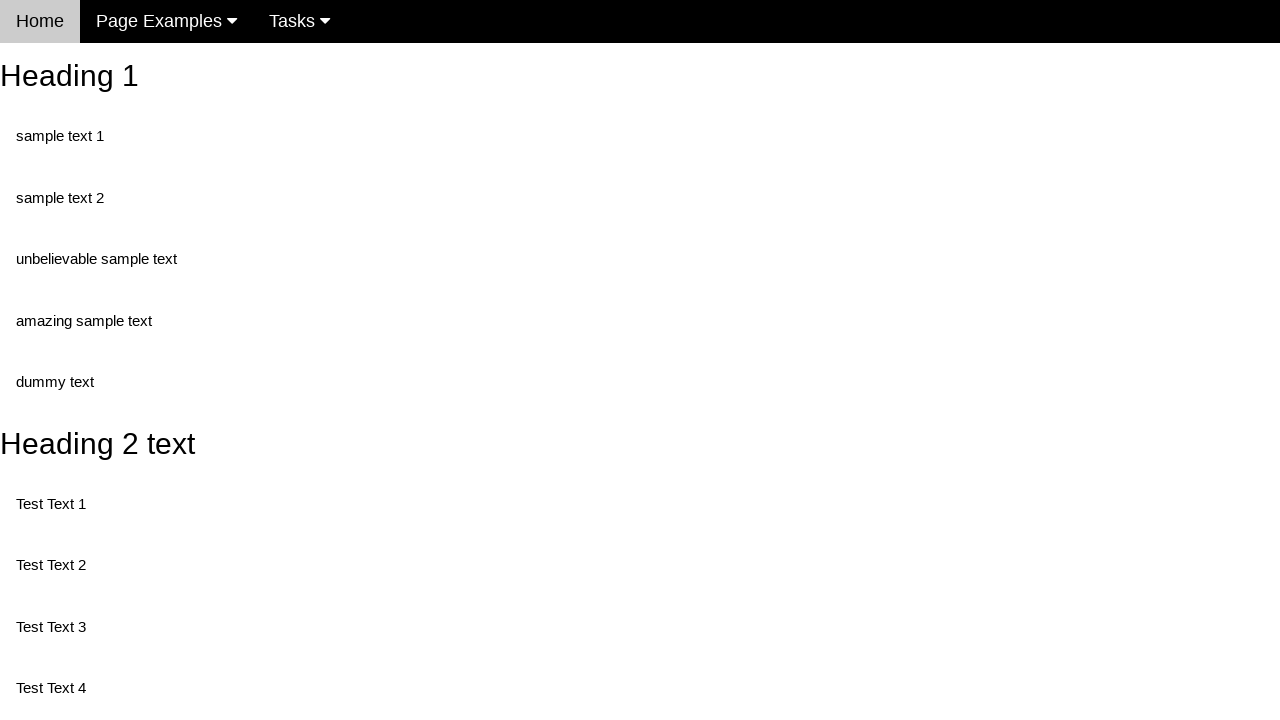

Retrieved name attribute from button
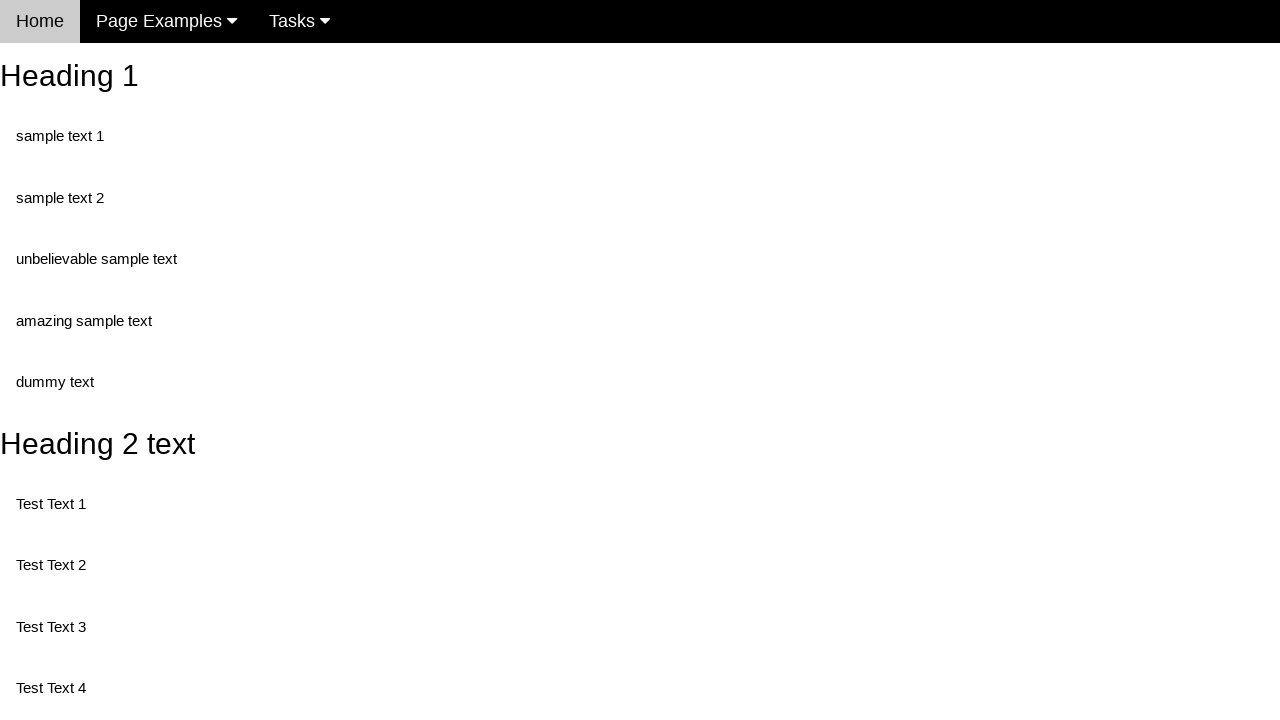

Retrieved id attribute from button
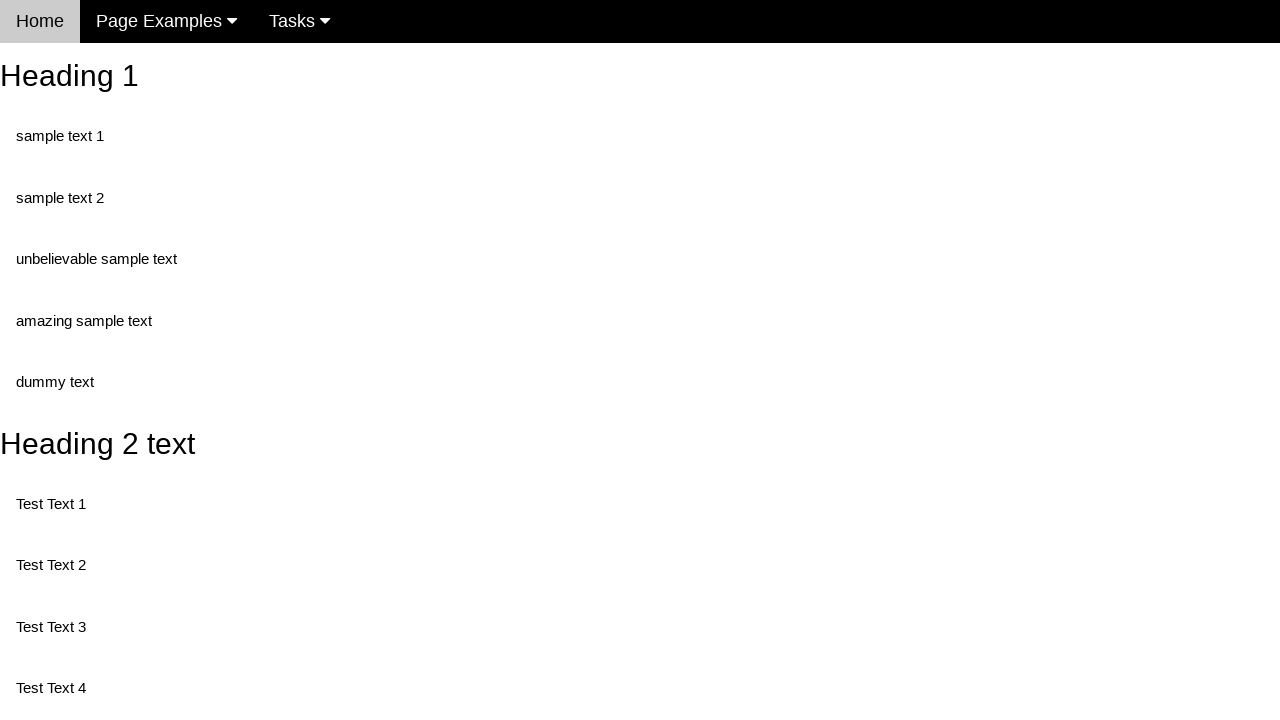

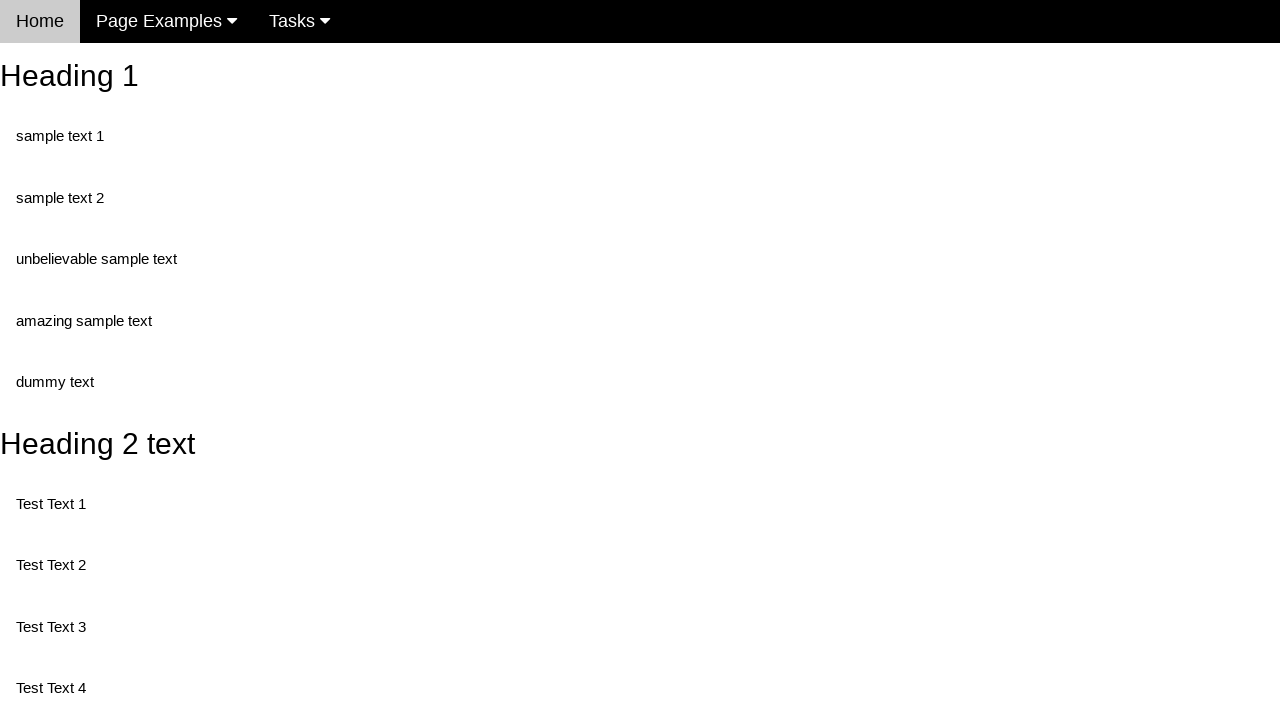